Tests radio button interaction on an HTML forms demo page by locating radio buttons in a group, selecting the third option, and verifying the selection state.

Starting URL: http://www.echoecho.com/htmlforms10.htm

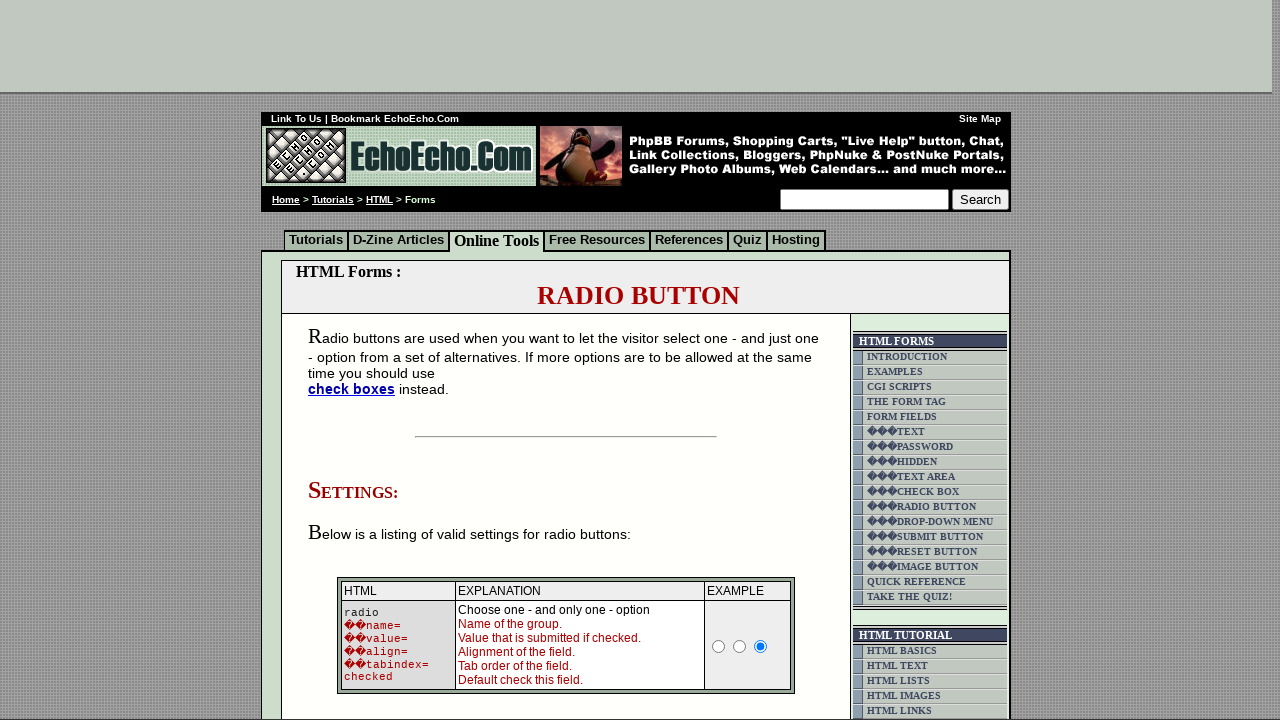

Waited for radio button group to load
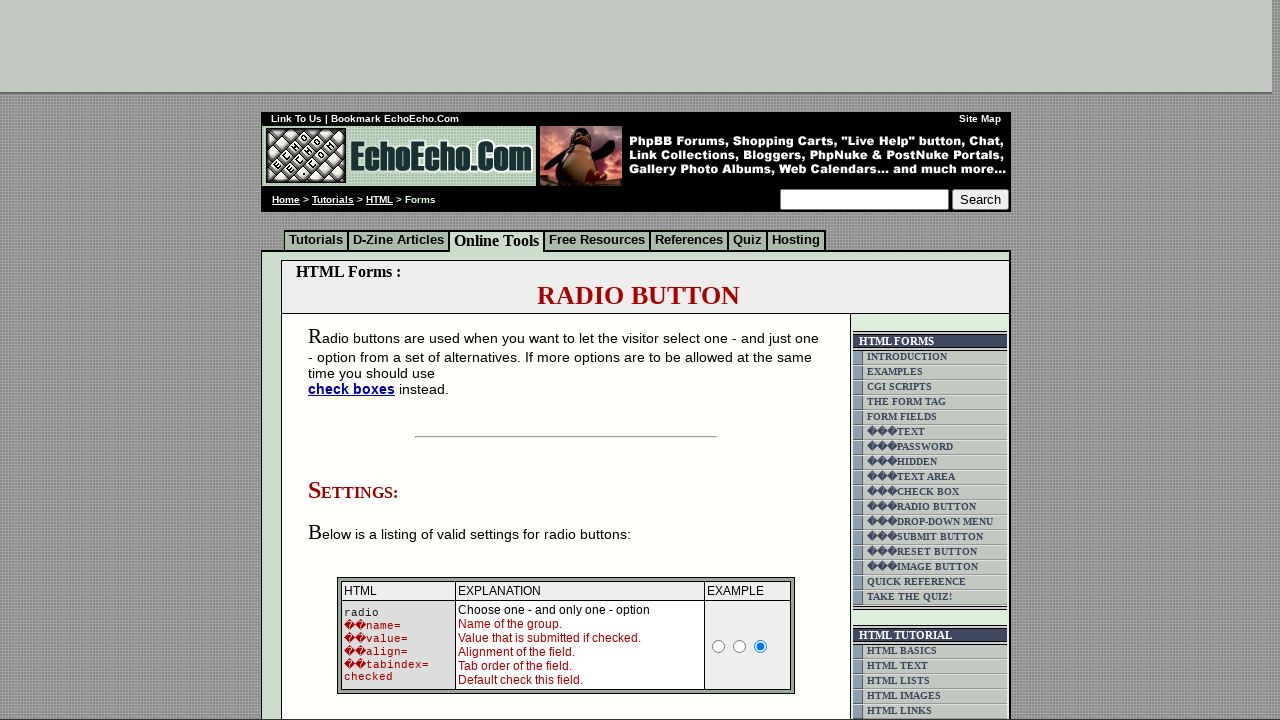

Located all radio buttons in group1
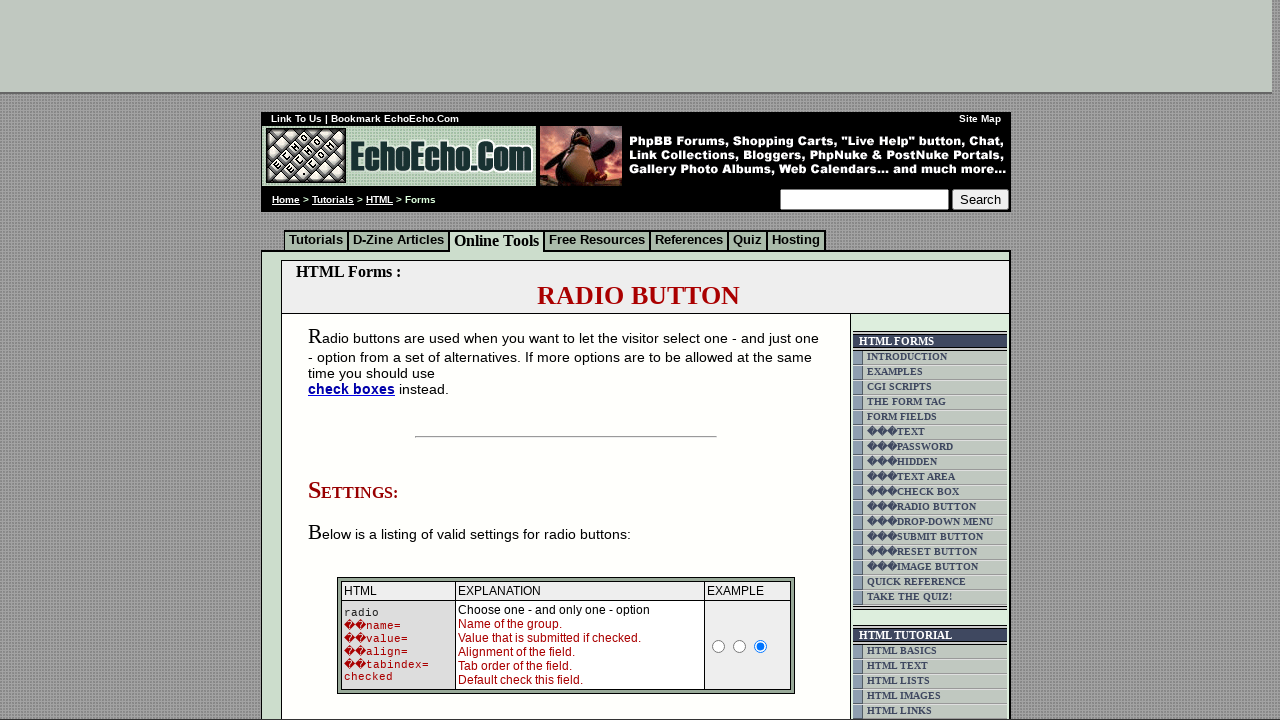

Clicked the third radio button option at (356, 360) on input[name='group1'] >> nth=2
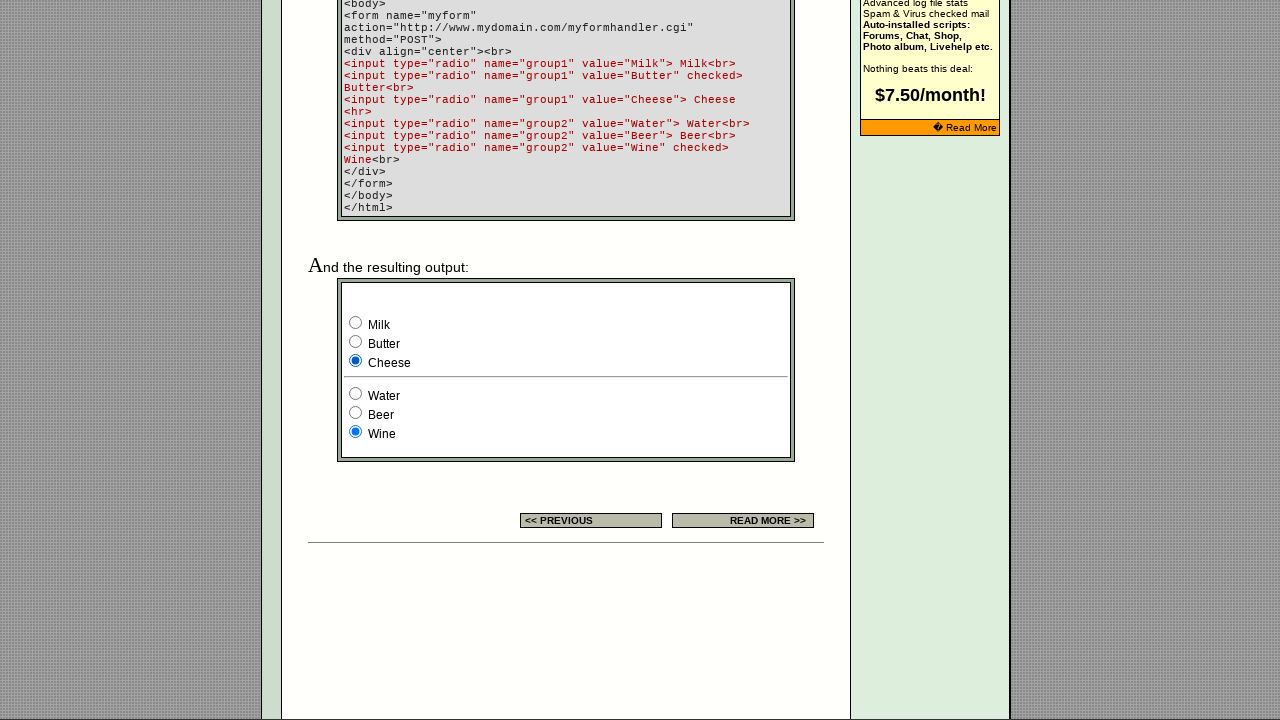

Verified that the third radio button is now selected
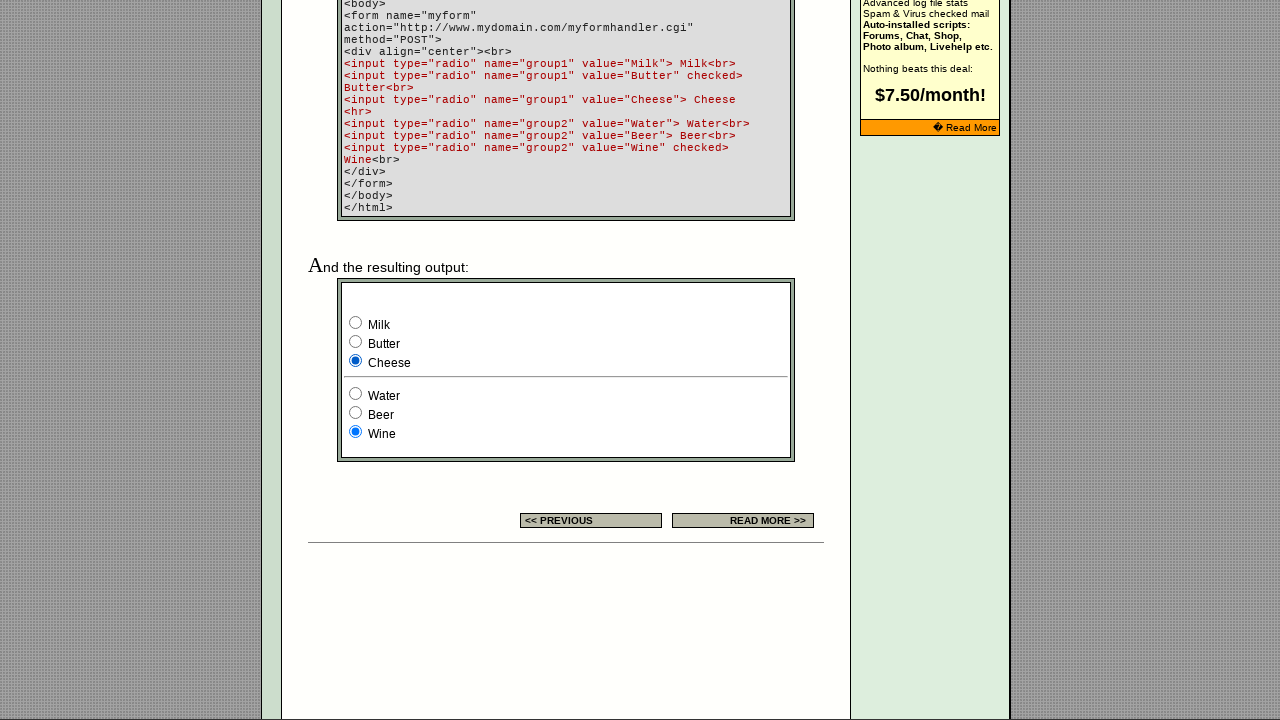

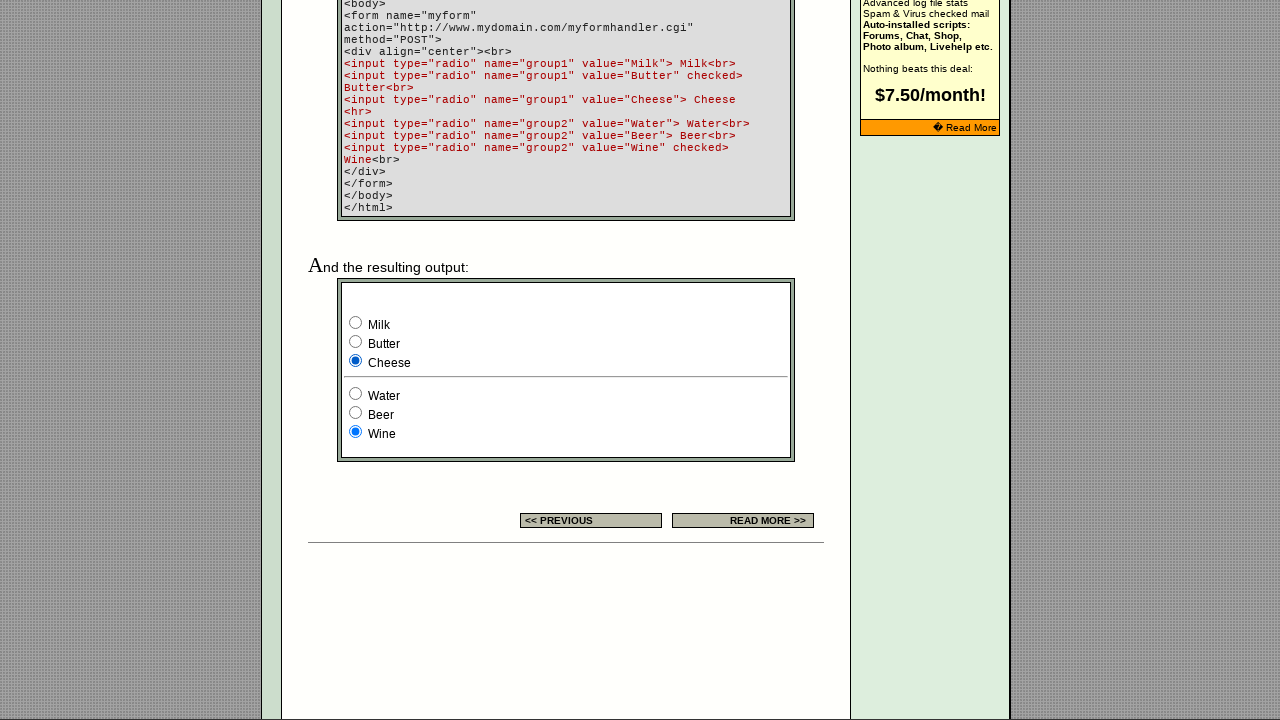